Tests frame handling by switching between frames, clicking buttons within frames including nested frames, and counting total frames on the page

Starting URL: https://www.leafground.com/frame.xhtml

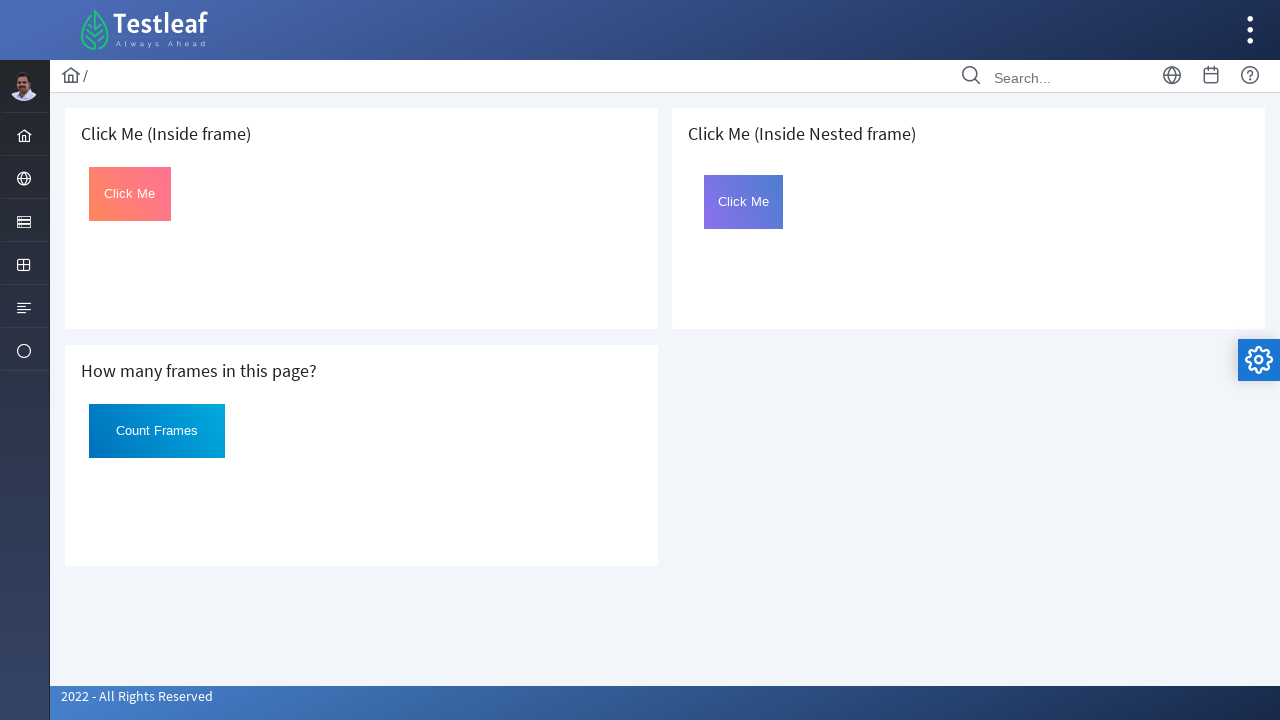

Located the first iframe on the page
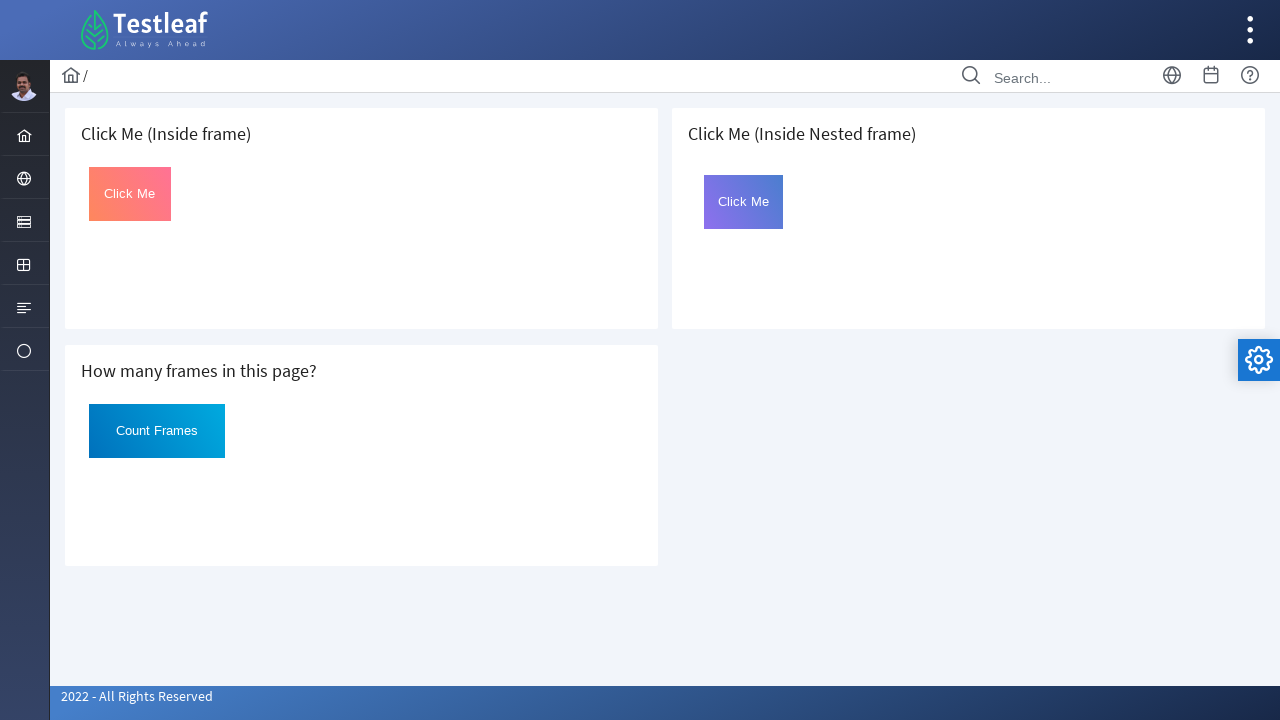

Located the Click button in the first frame
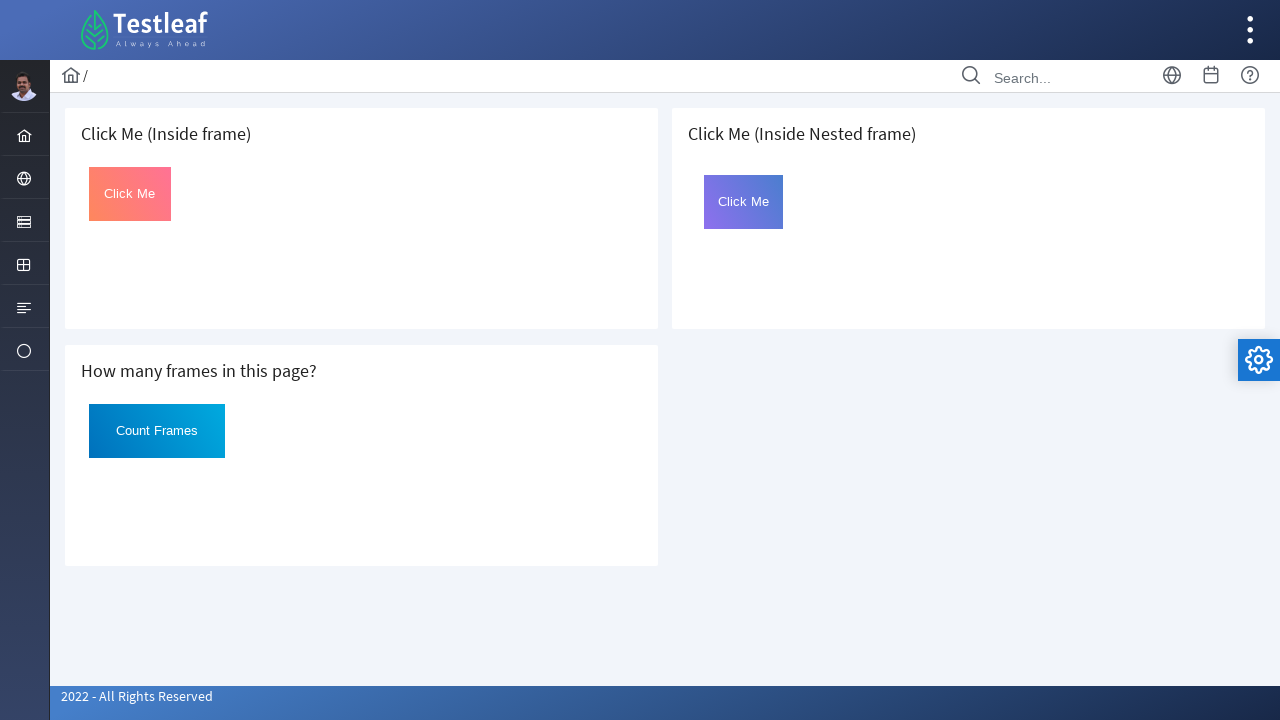

Clicked the button in the first frame at (130, 194) on iframe >> nth=0 >> internal:control=enter-frame >> #Click
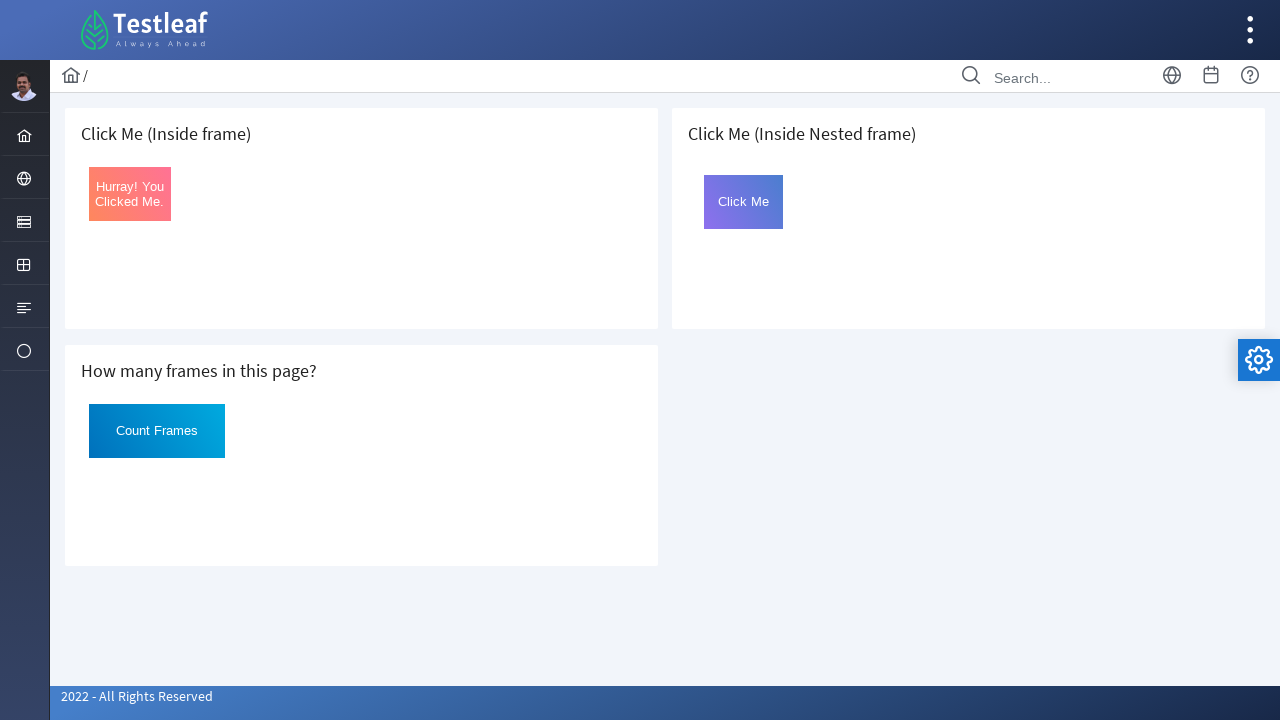

Retrieved button text from first frame: Hurray! You Clicked Me.
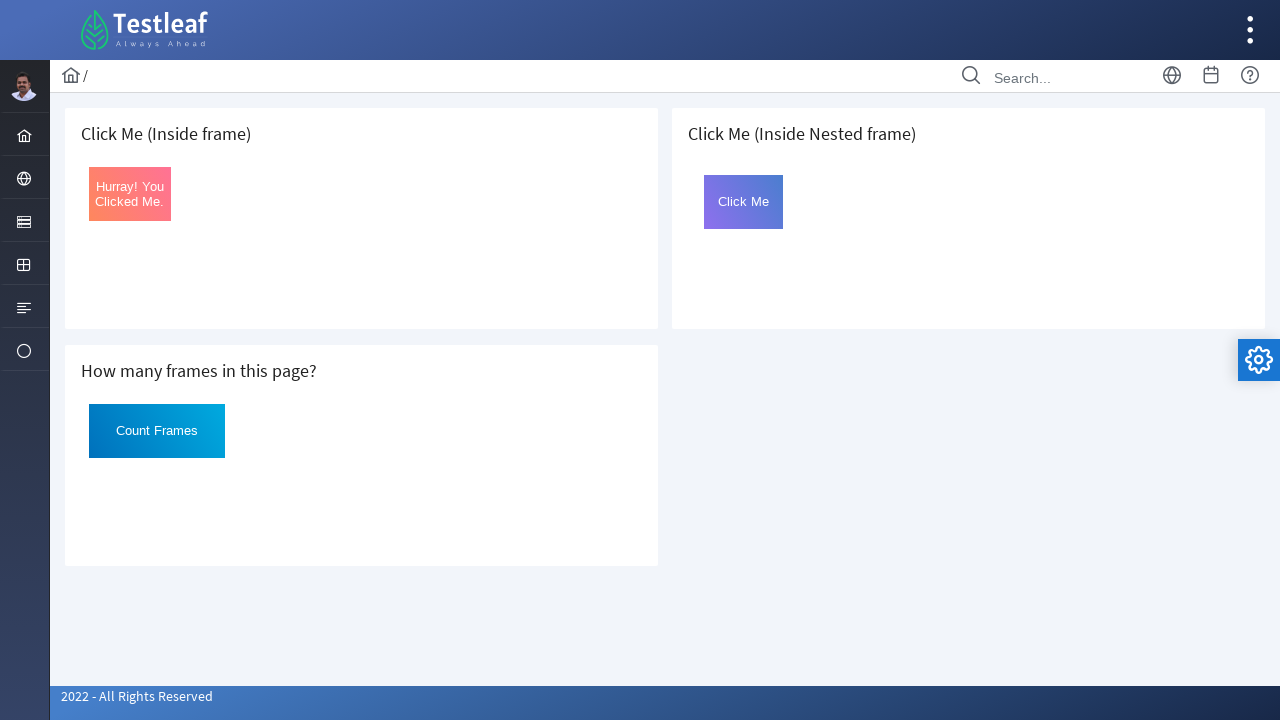

Located the third iframe on the page
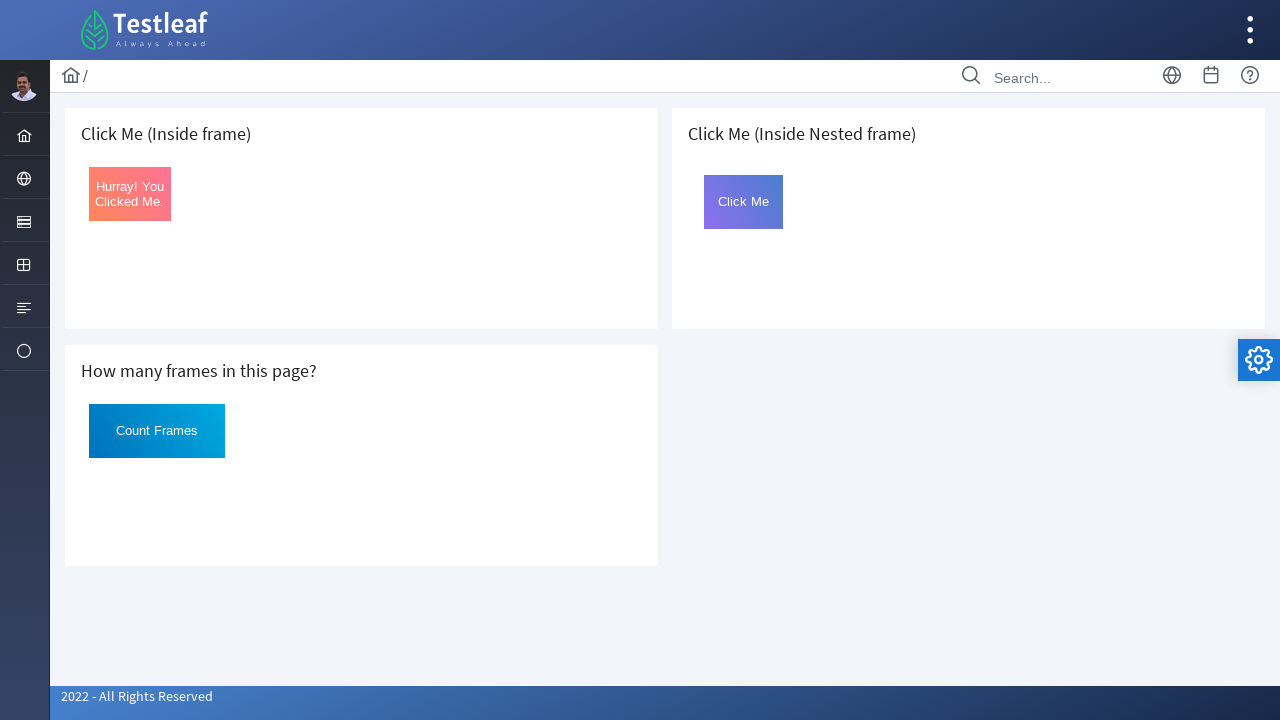

Located the nested frame with name 'frame2' inside the third iframe
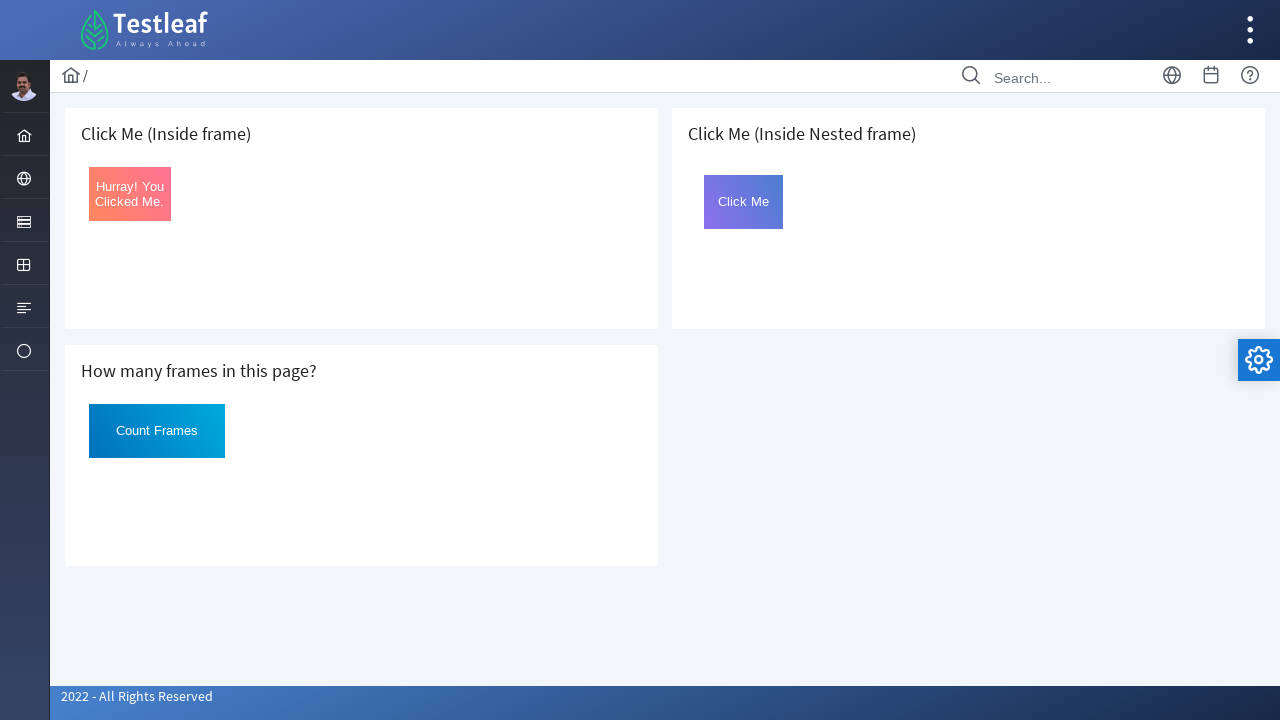

Located the Click button in the nested frame
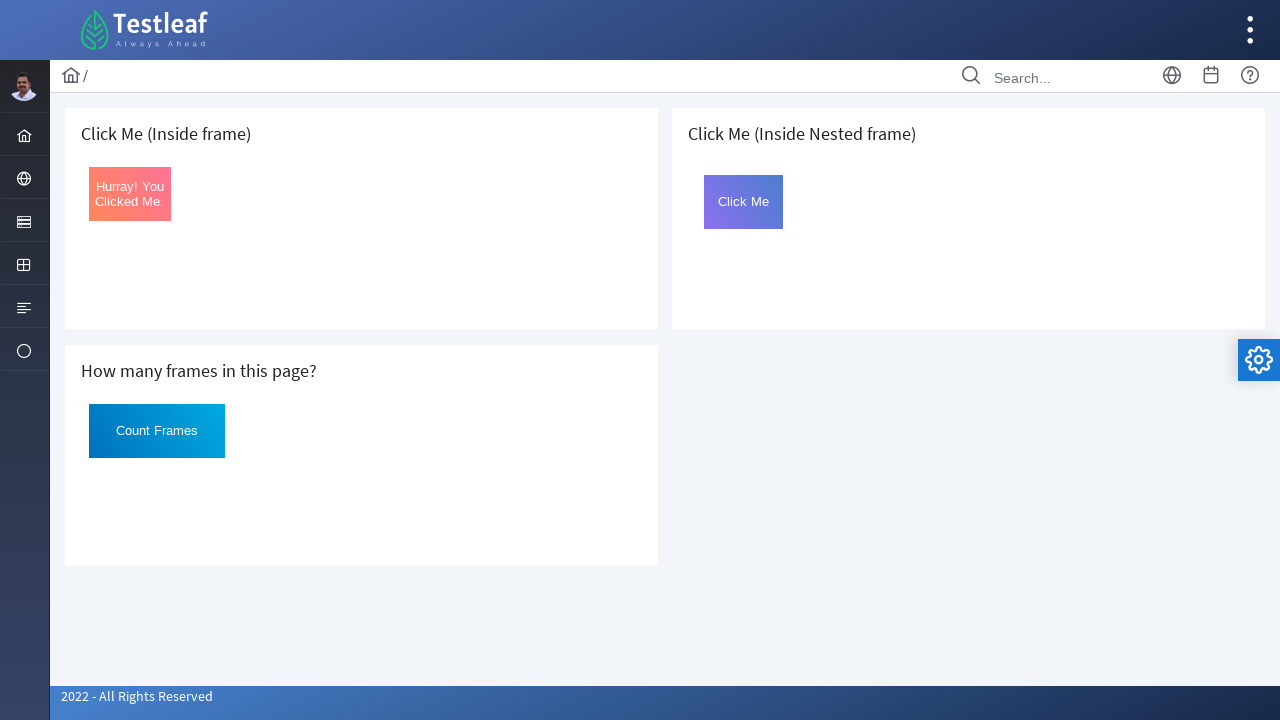

Clicked the button in the nested frame at (744, 202) on iframe >> nth=2 >> internal:control=enter-frame >> iframe[name='frame2'] >> inte
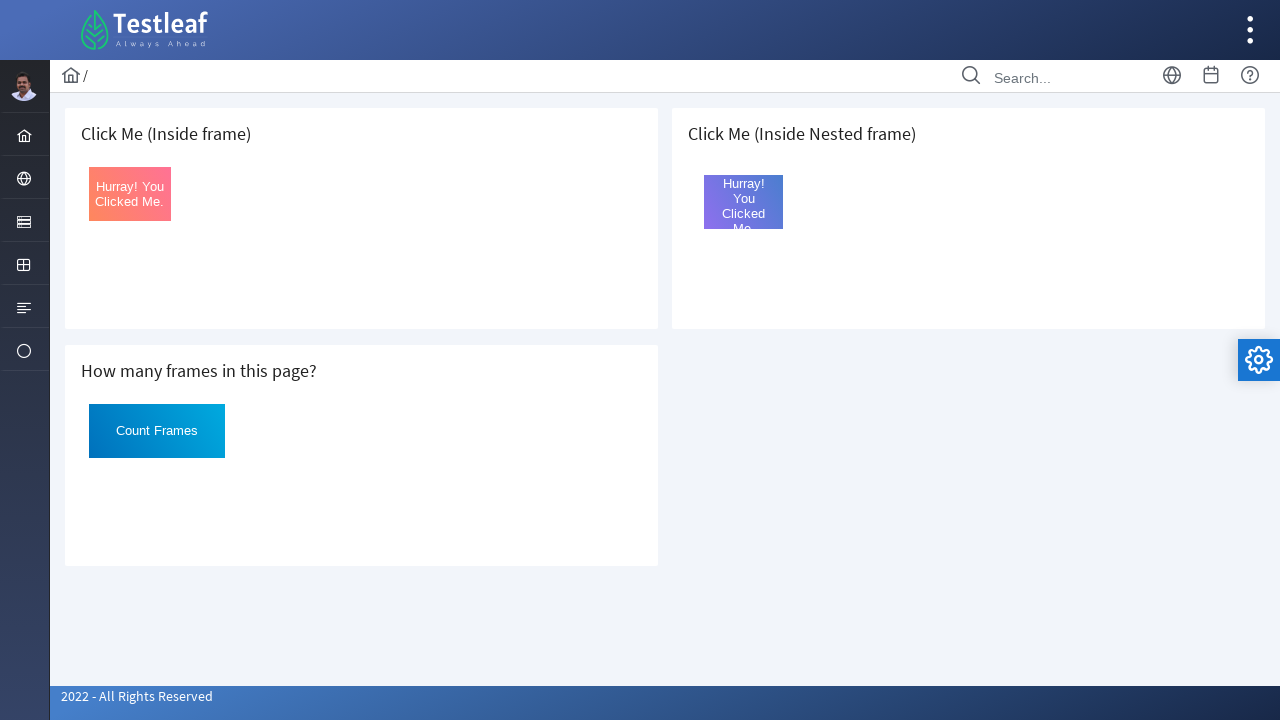

Counted total frames on the page: 3
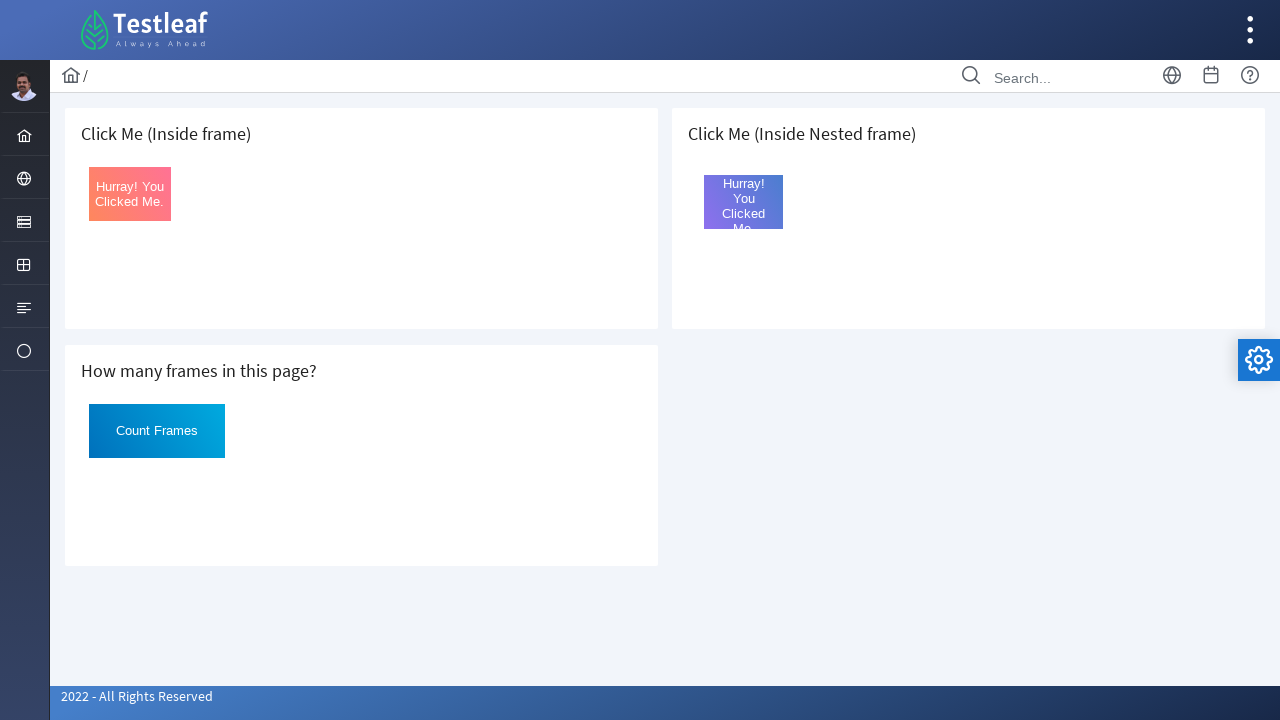

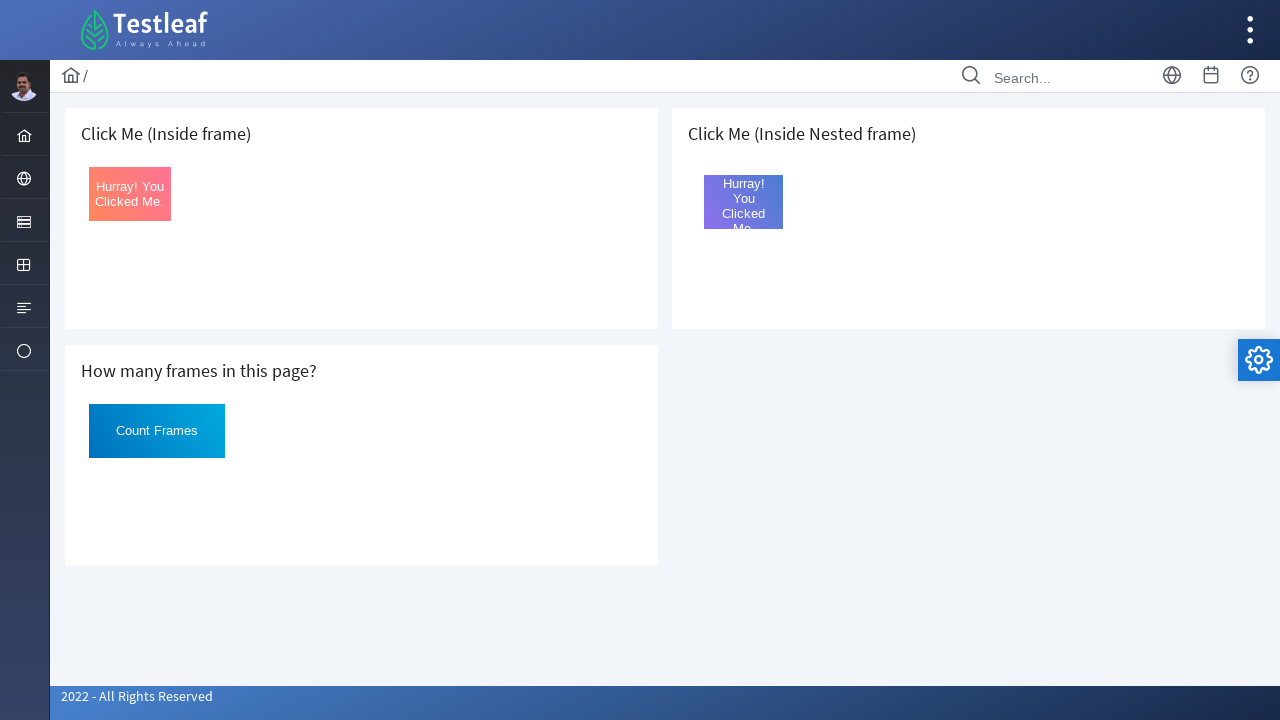